Tests changing distance dropdown to 1 mile and searching again to find food trucks

Starting URL: https://d3n9iqvbhzuqoh.cloudfront.net/

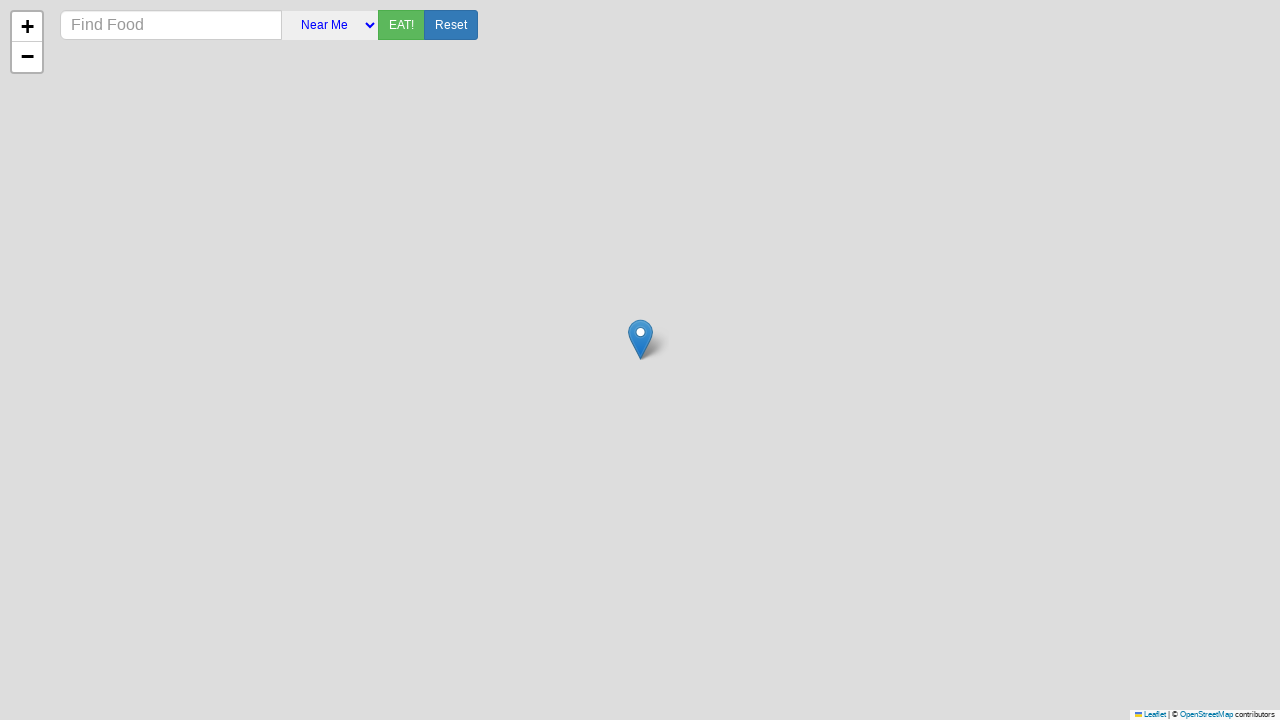

Map container loaded
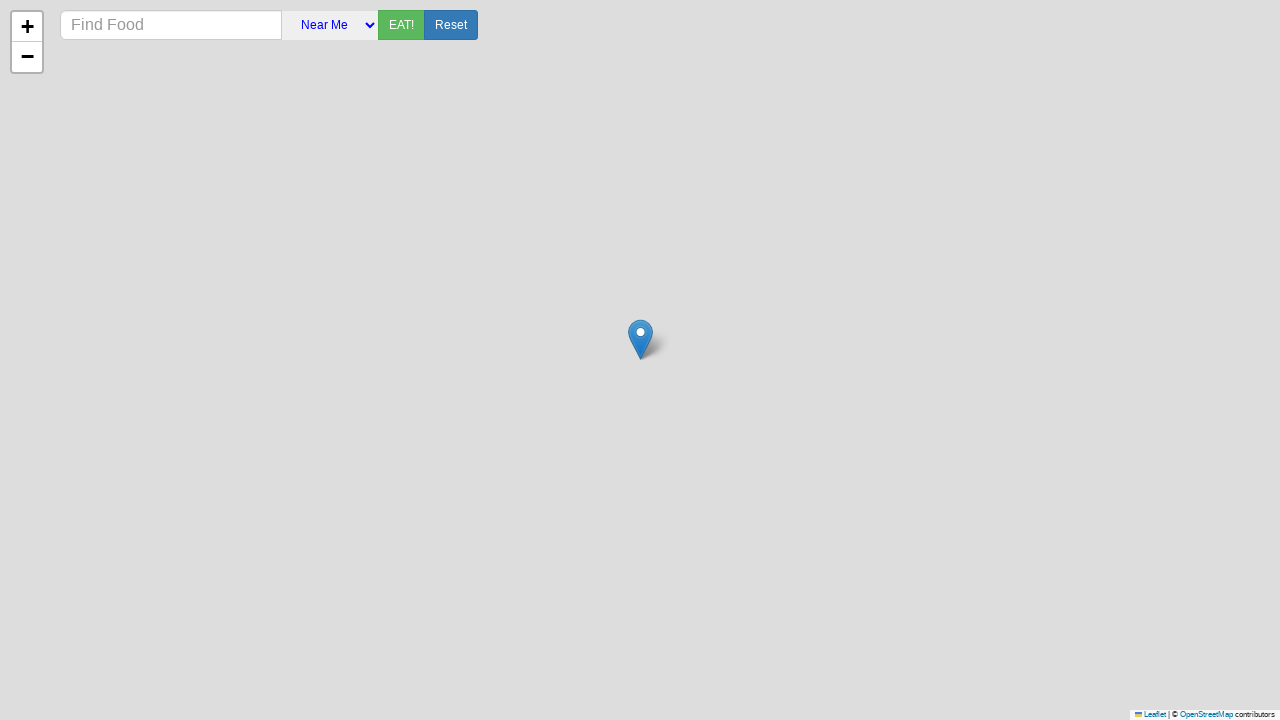

Filled search field with 'gyro' on input[placeholder*="Find"], input[type="text"]
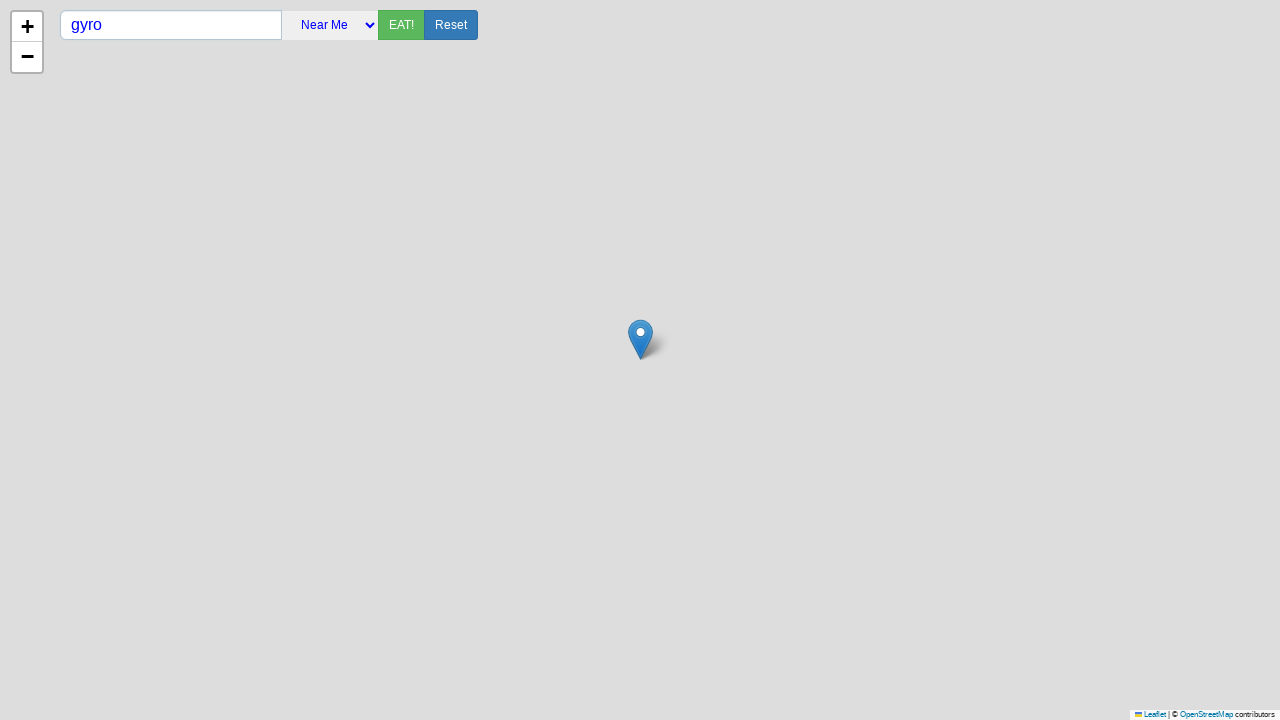

Clicked EAT! button for initial search at (401, 25) on button:has-text("EAT!")
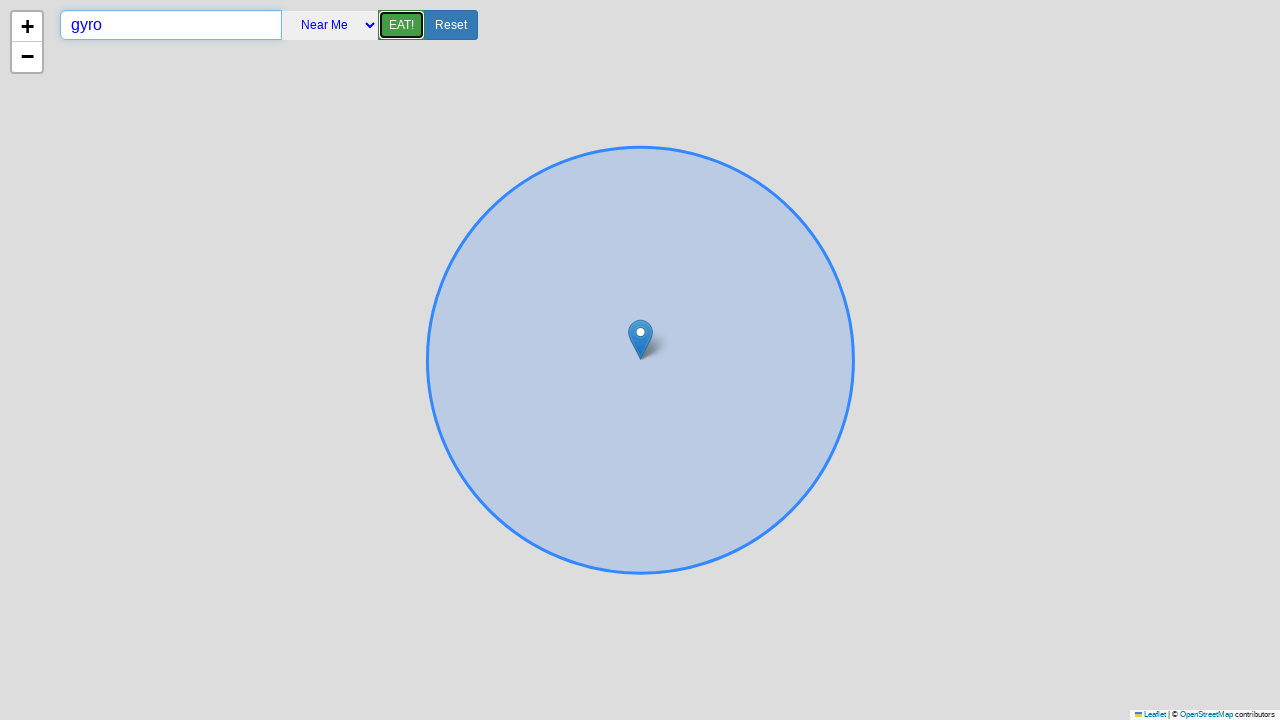

No results found popup appeared
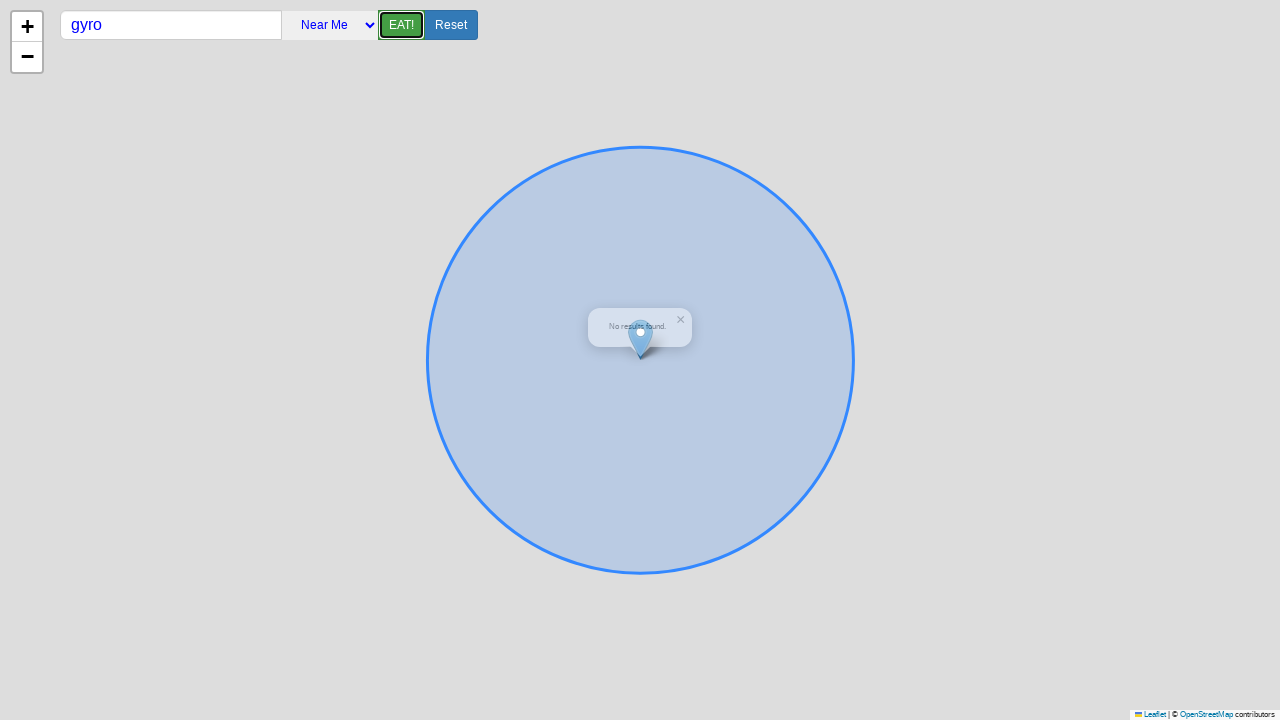

Clicked distance dropdown at (330, 25) on select, [role="combobox"]
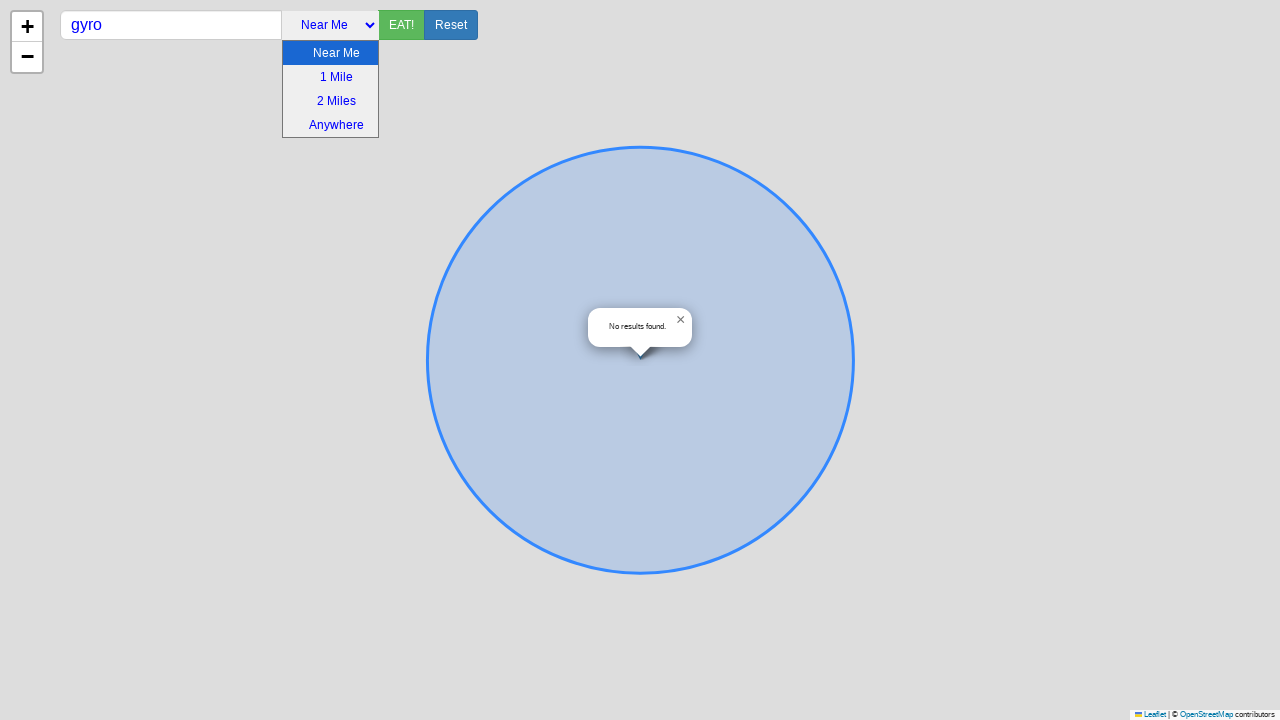

Selected 1 mile distance option on select
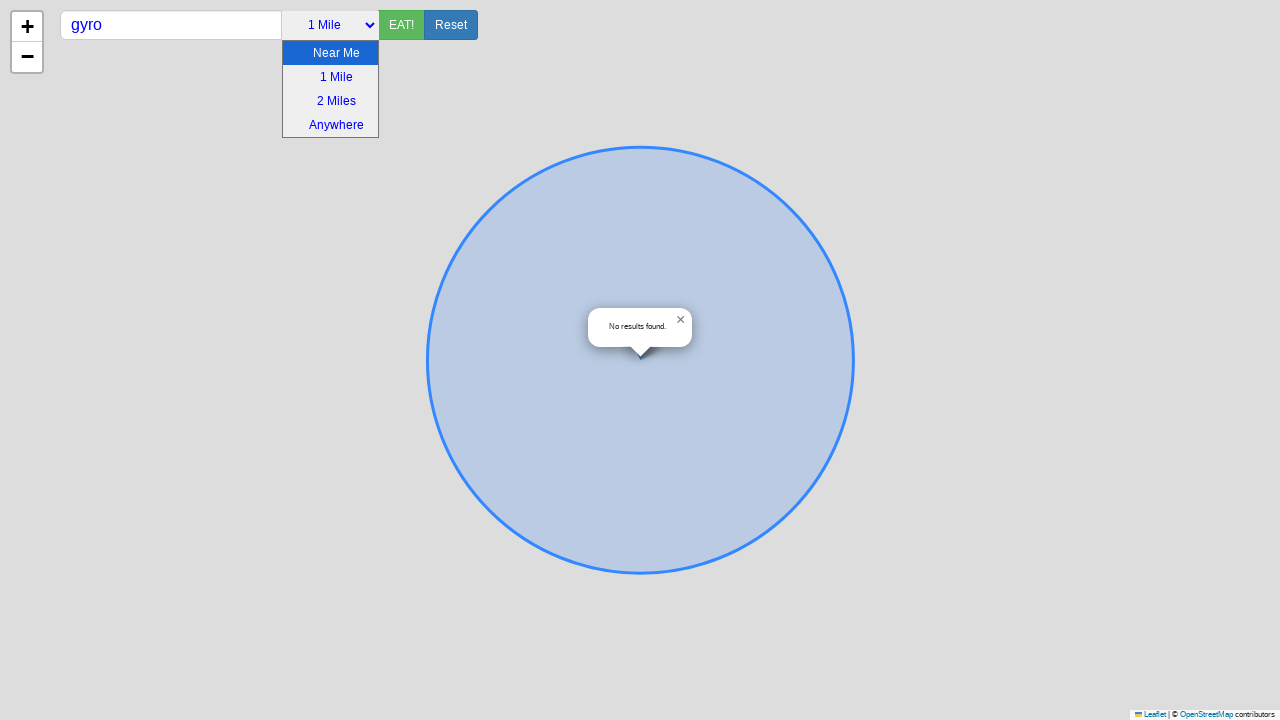

Clicked EAT! button to search with 1 mile distance at (401, 25) on button:has-text("EAT!")
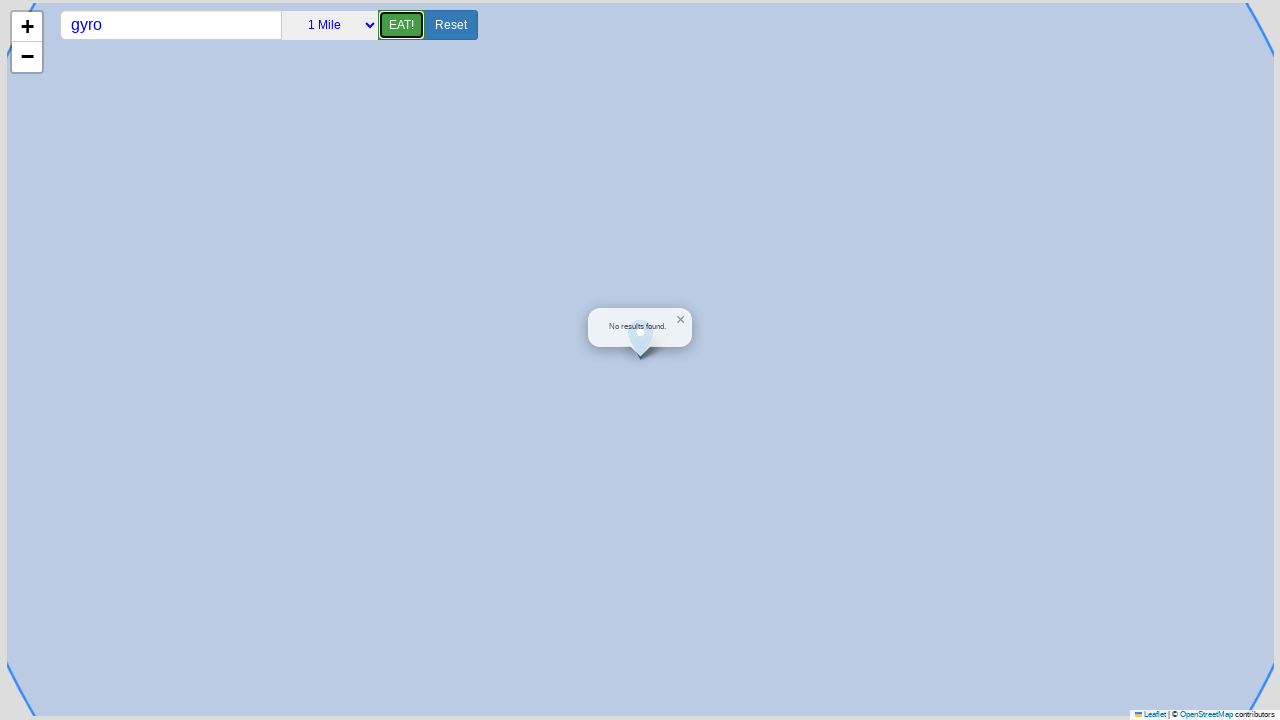

Food truck icons appeared on map
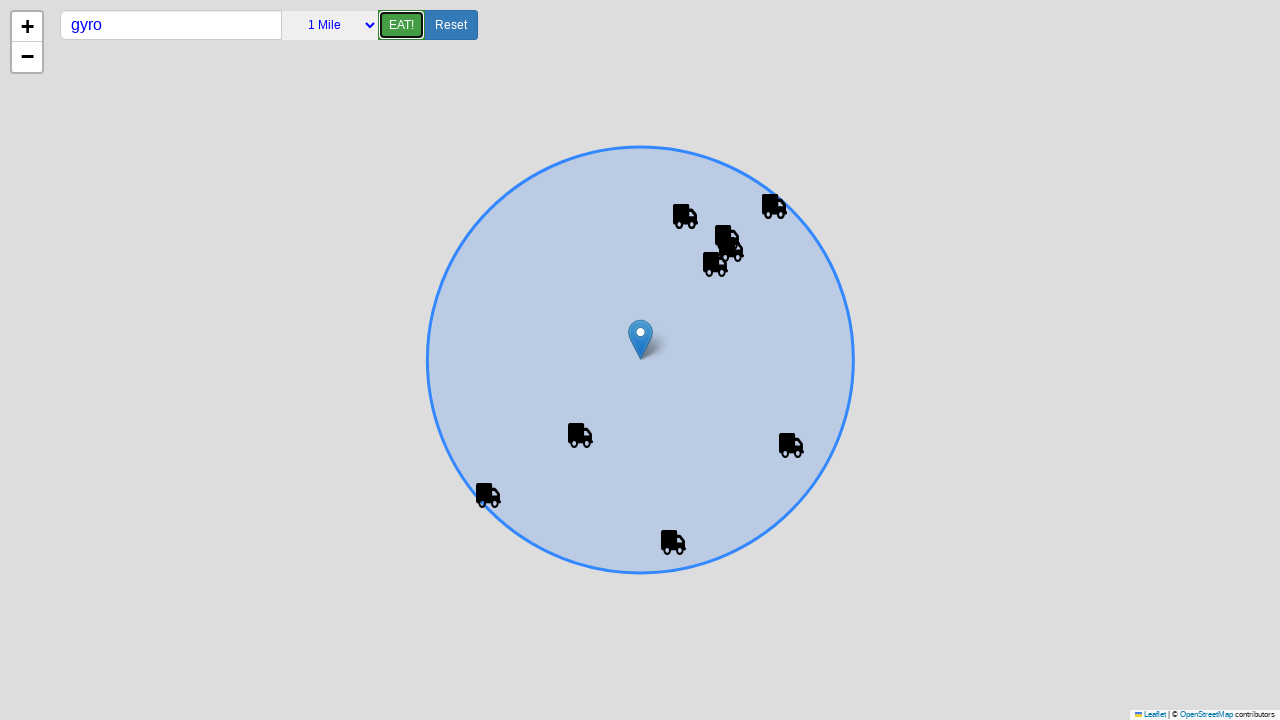

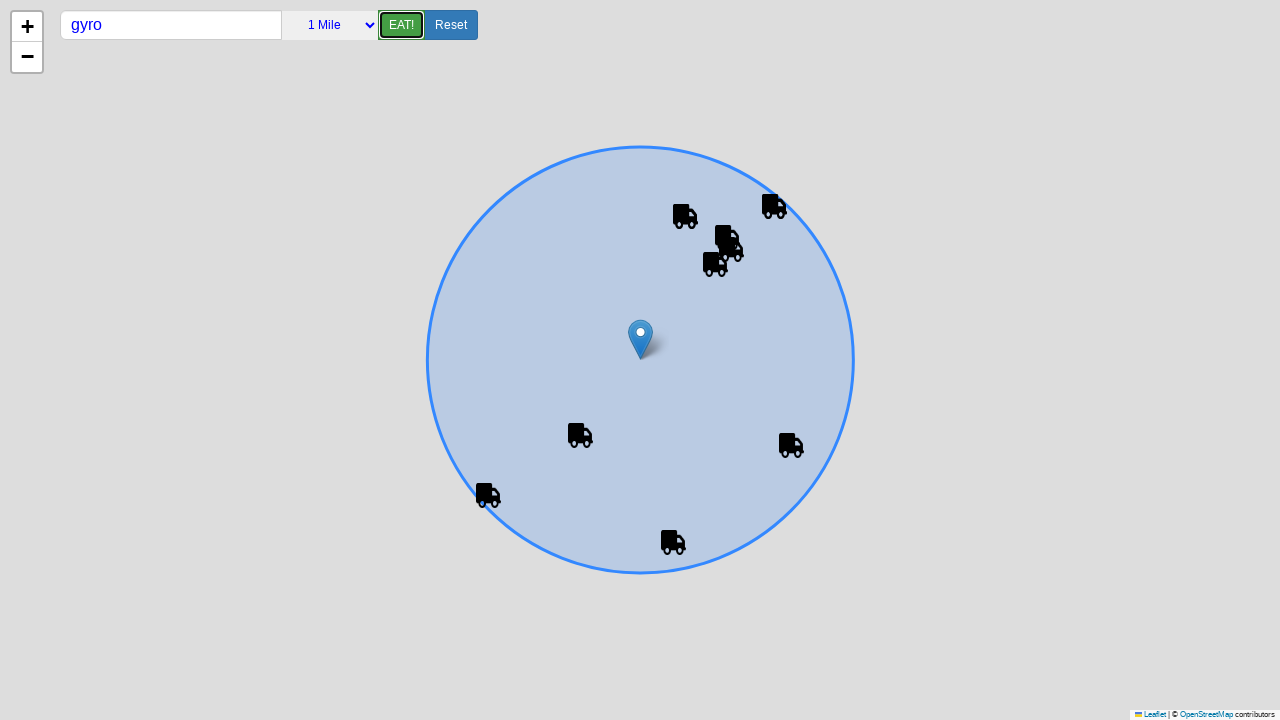